Connects to the BlazeDemo travel agency website and verifies that the welcome title text is present on the page

Starting URL: https://blazedemo.com/

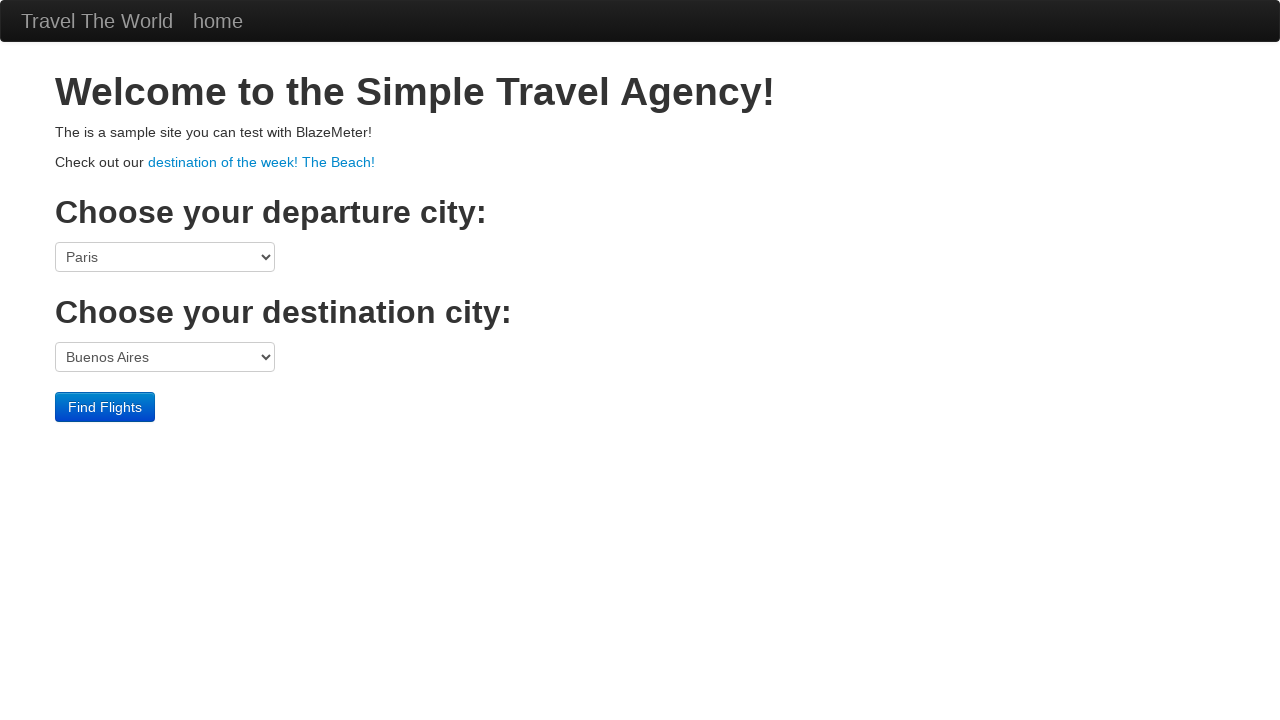

Navigated to BlazeDemo travel agency website
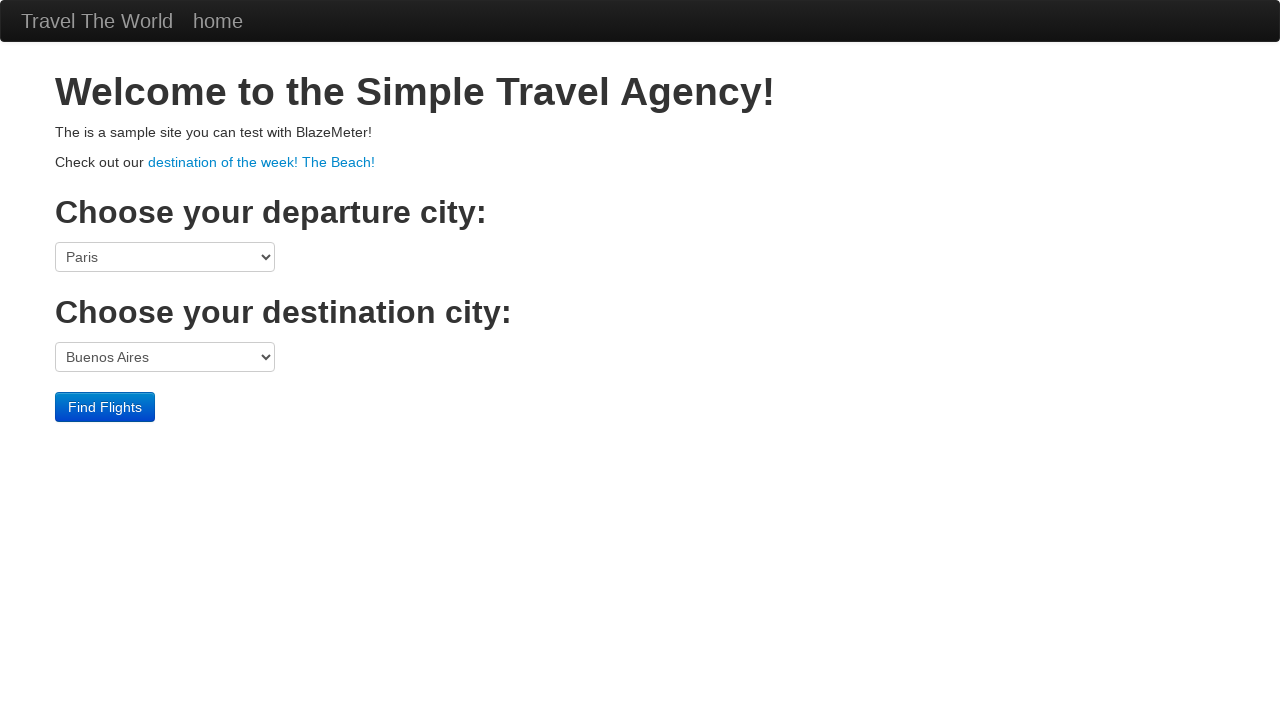

Welcome title text is present on the page
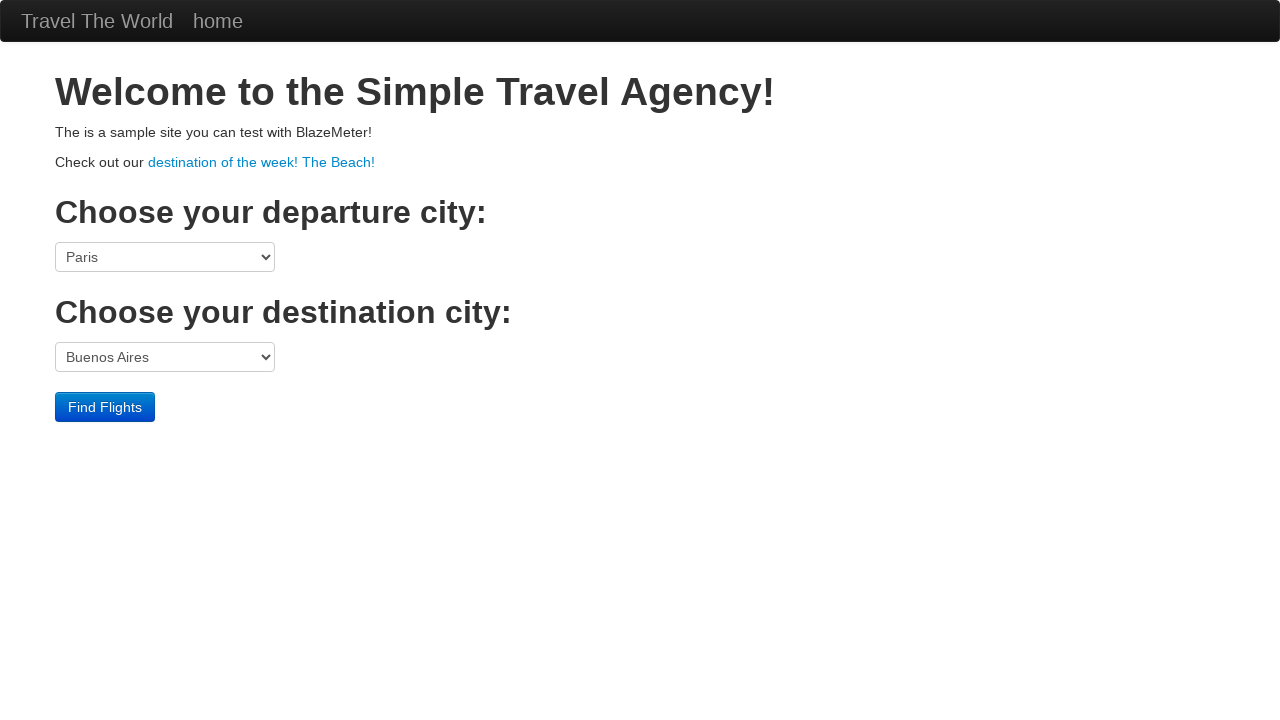

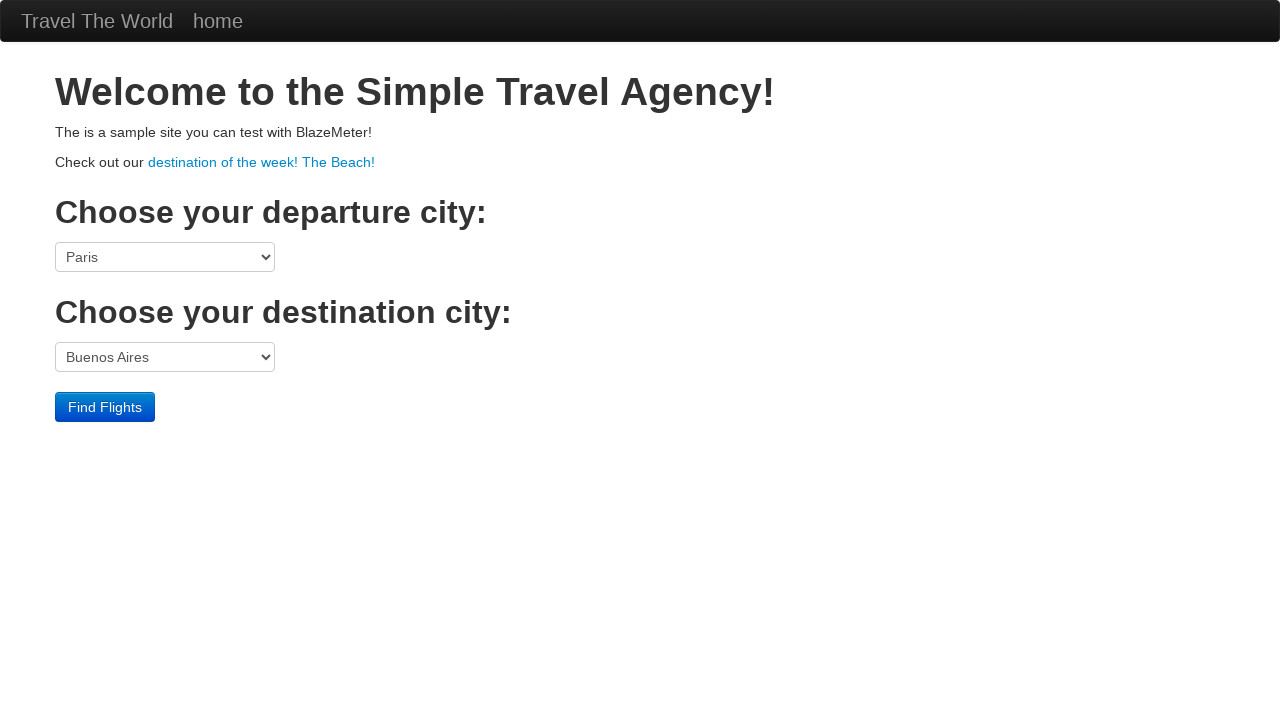